Tests context menu functionality by right-clicking an element and handling the alert

Starting URL: http://the-internet.herokuapp.com/

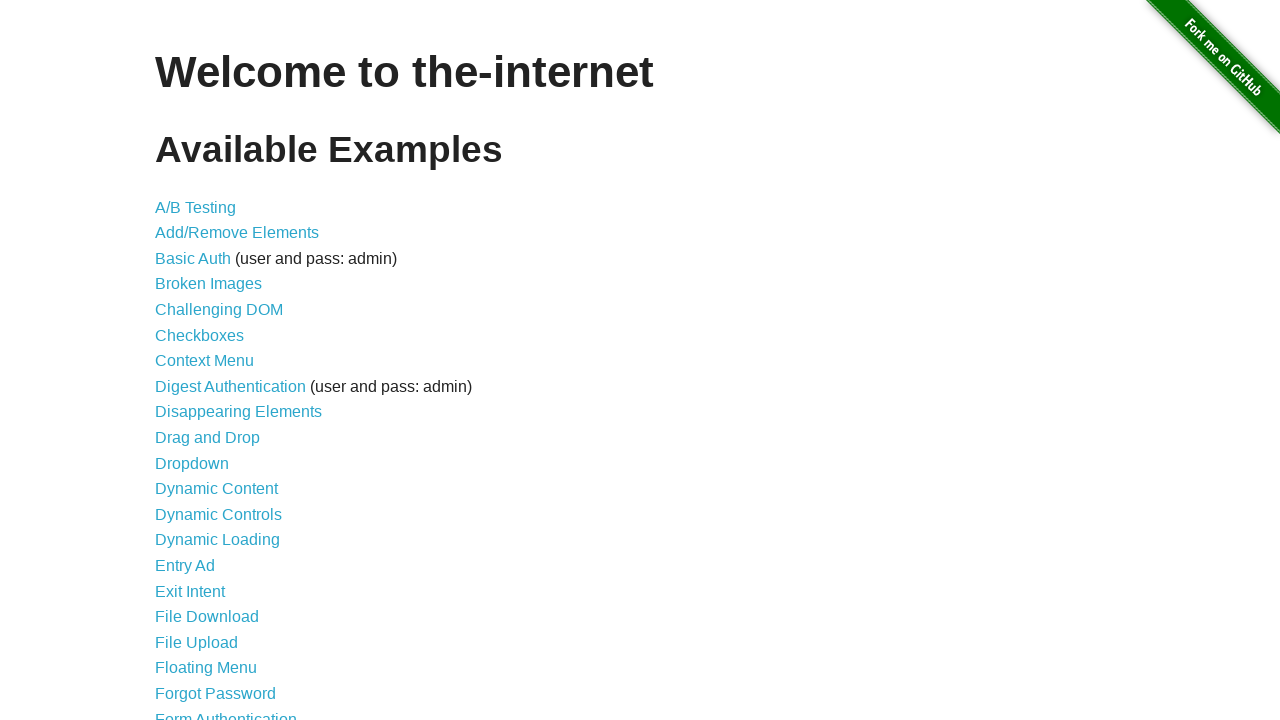

Clicked on Context Menu link at (204, 361) on xpath=//a[contains(text(),'Context Menu')]
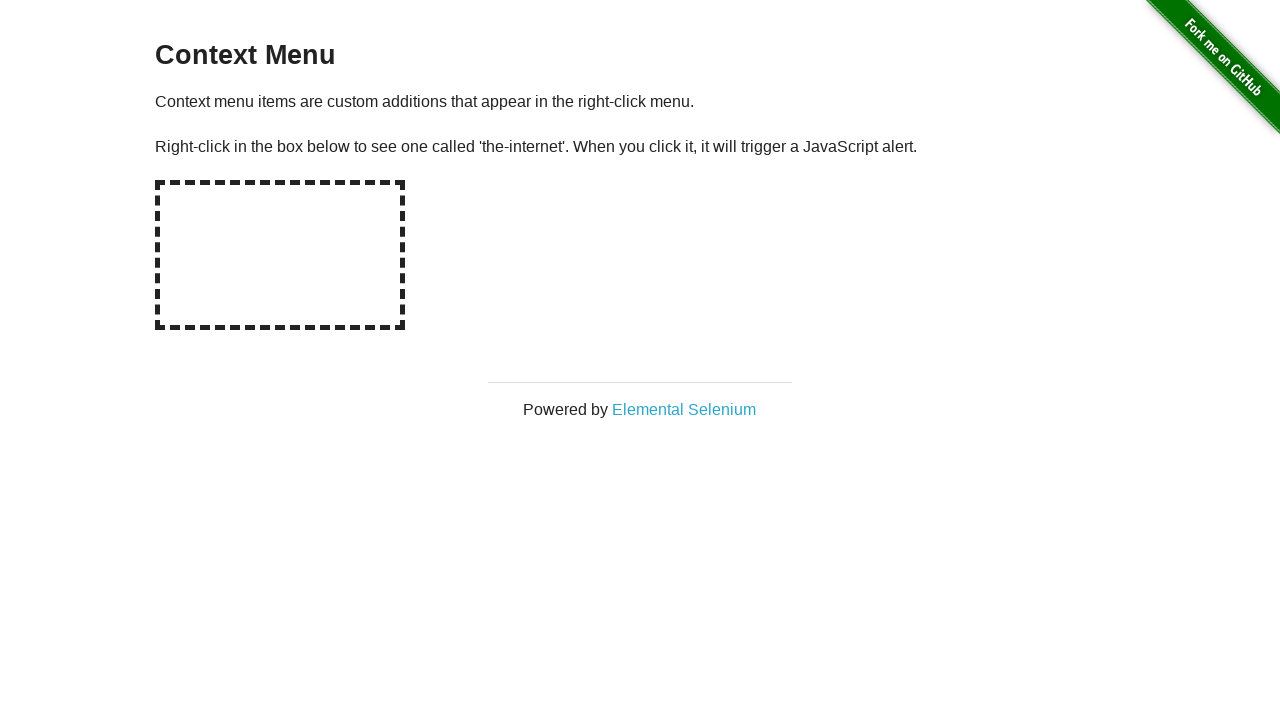

Right-clicked on the hot spot element at (280, 255) on #hot-spot
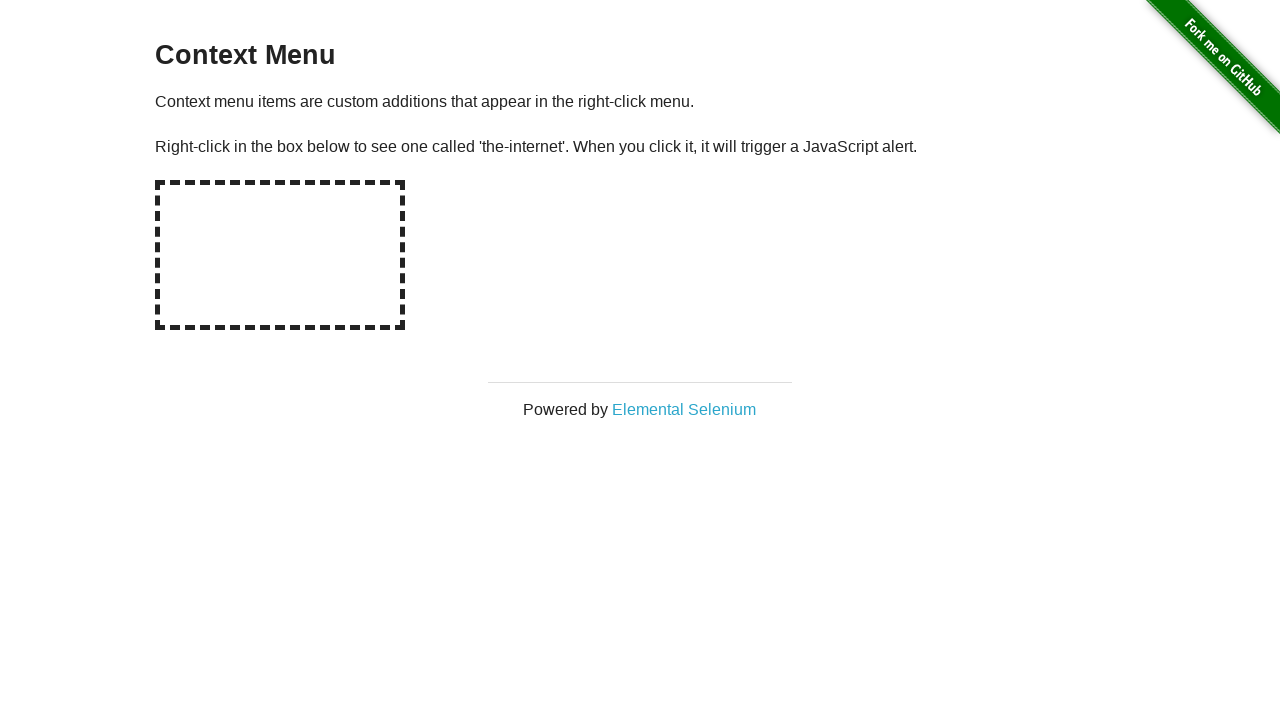

Set up dialog handler to accept alerts
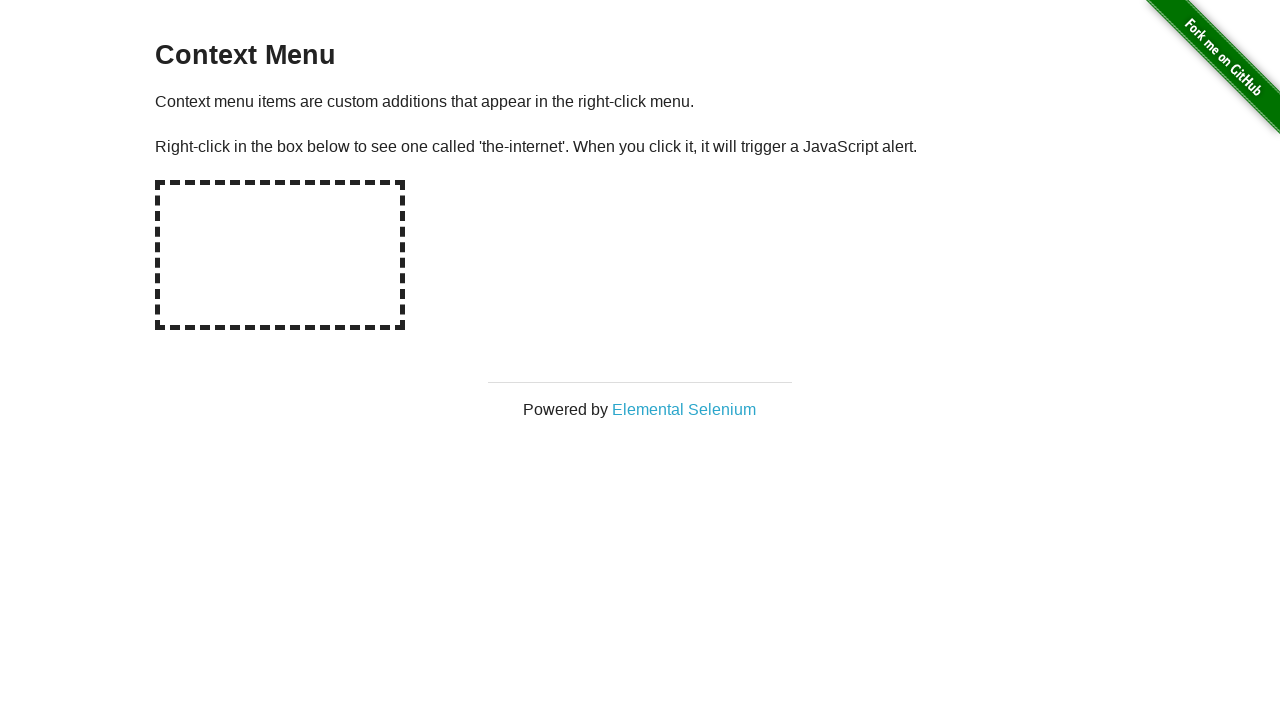

Clicked on the hot spot element with regular left-click at (280, 255) on #hot-spot
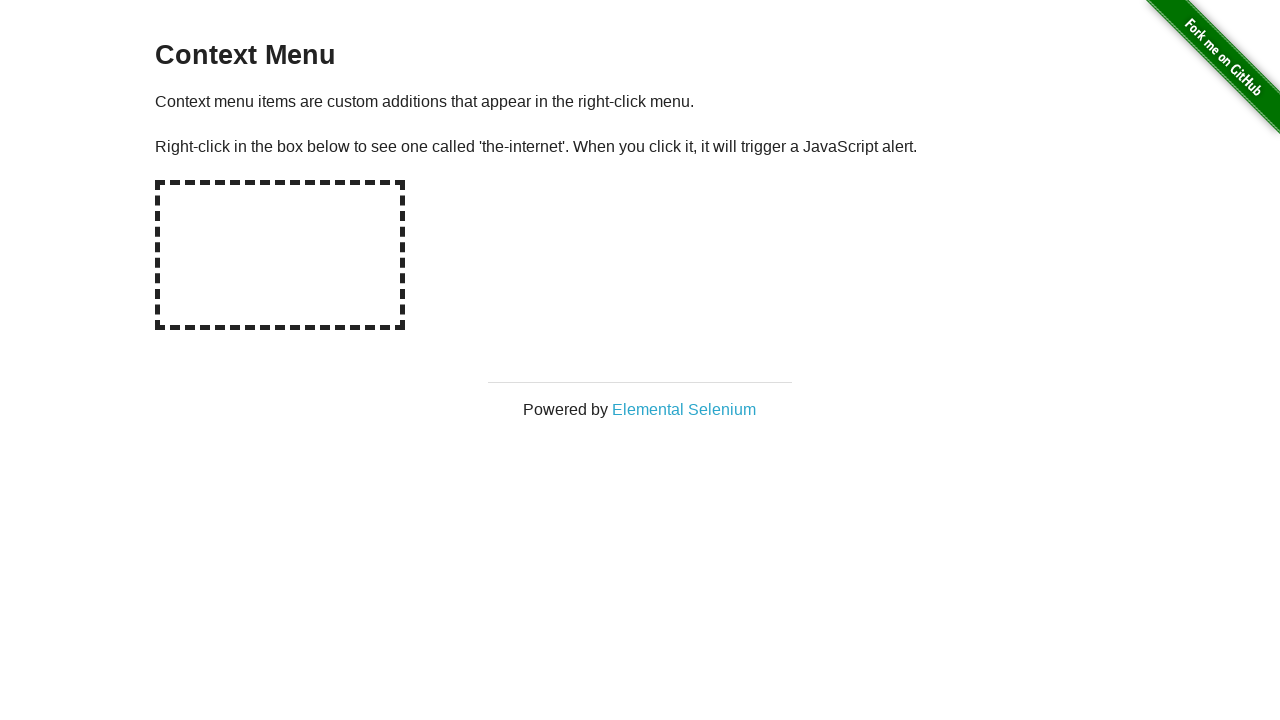

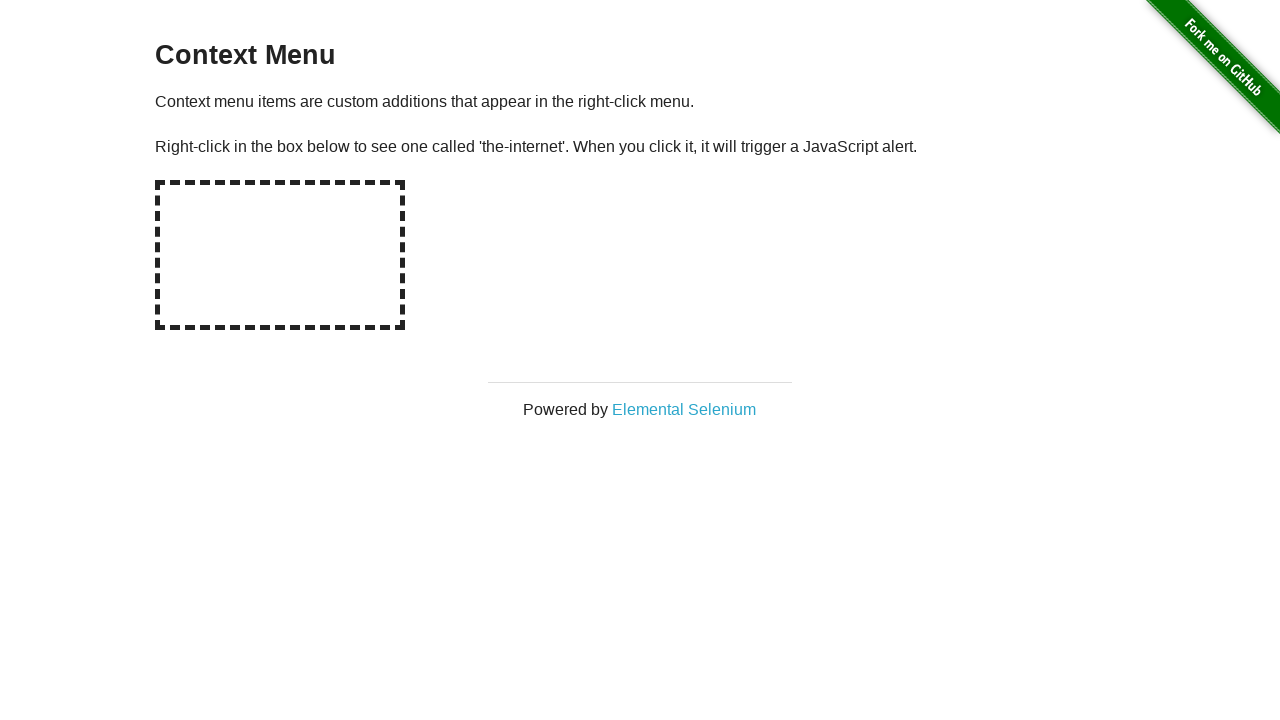